Tests right-click functionality by performing a context click on a button and verifying the success message appears

Starting URL: https://demoqa.com/buttons

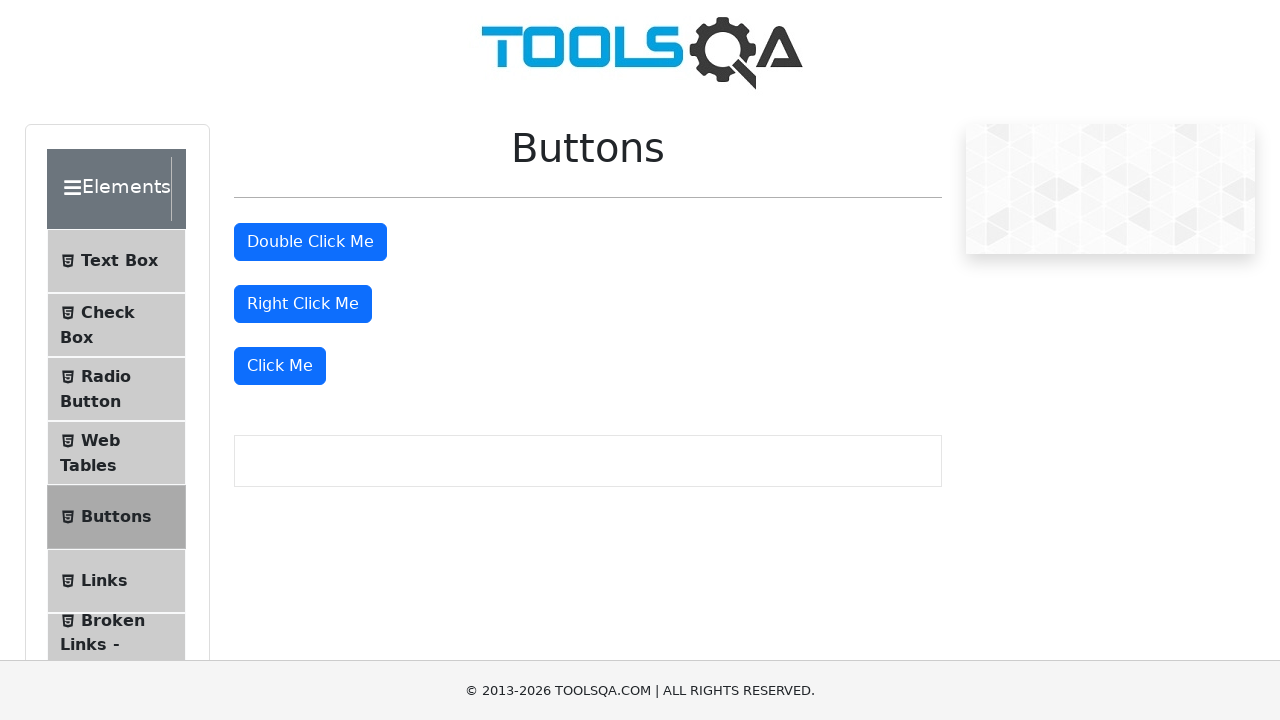

Located the right-click button element
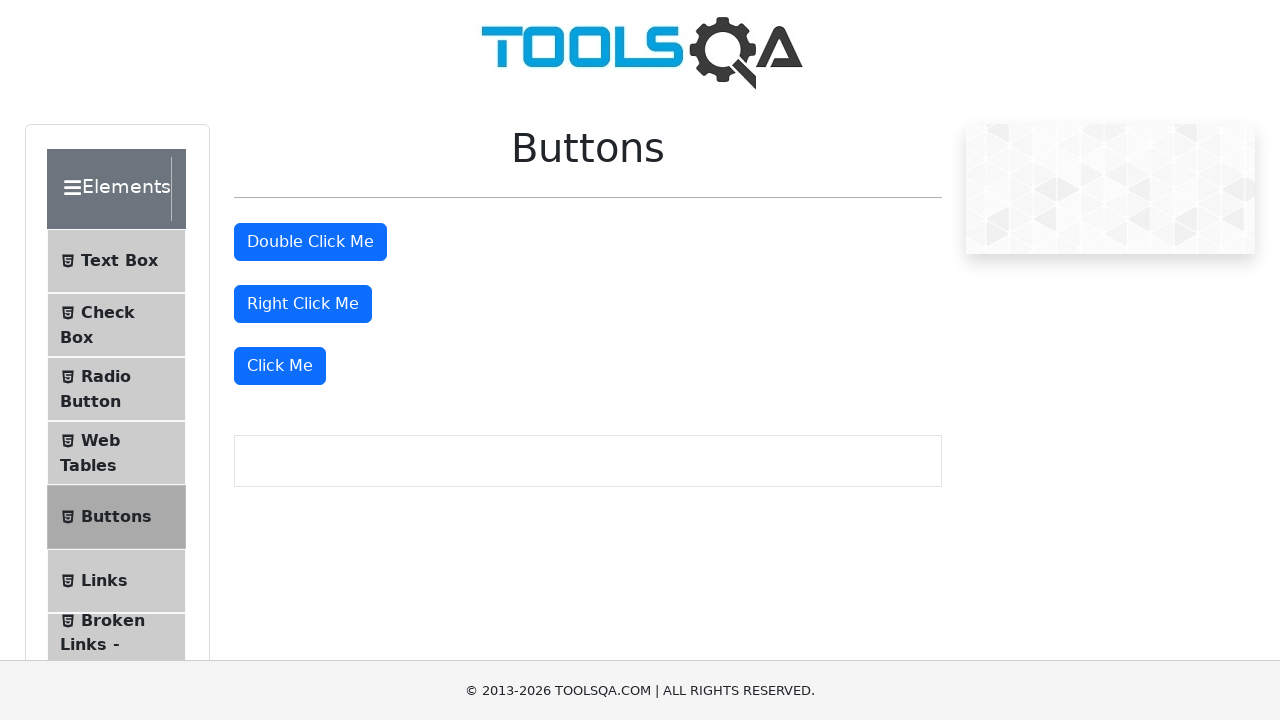

Performed right-click on the button at (303, 304) on #rightClickBtn
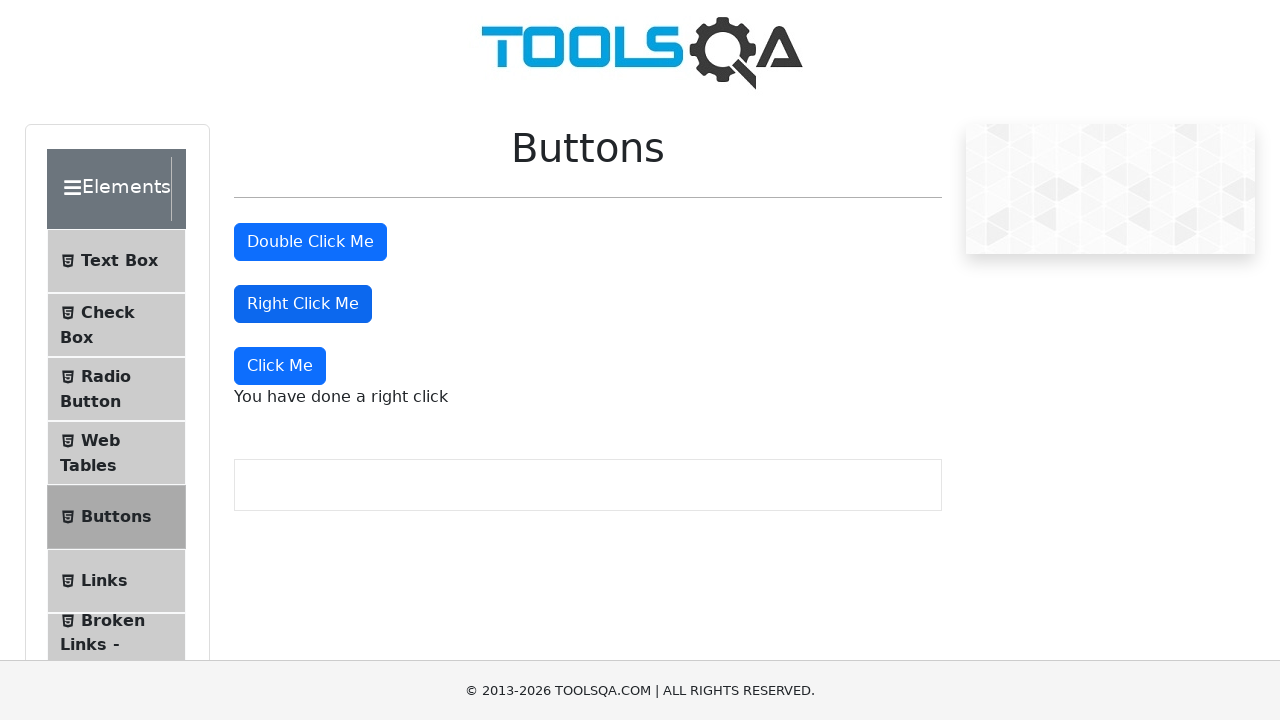

Located the success message element
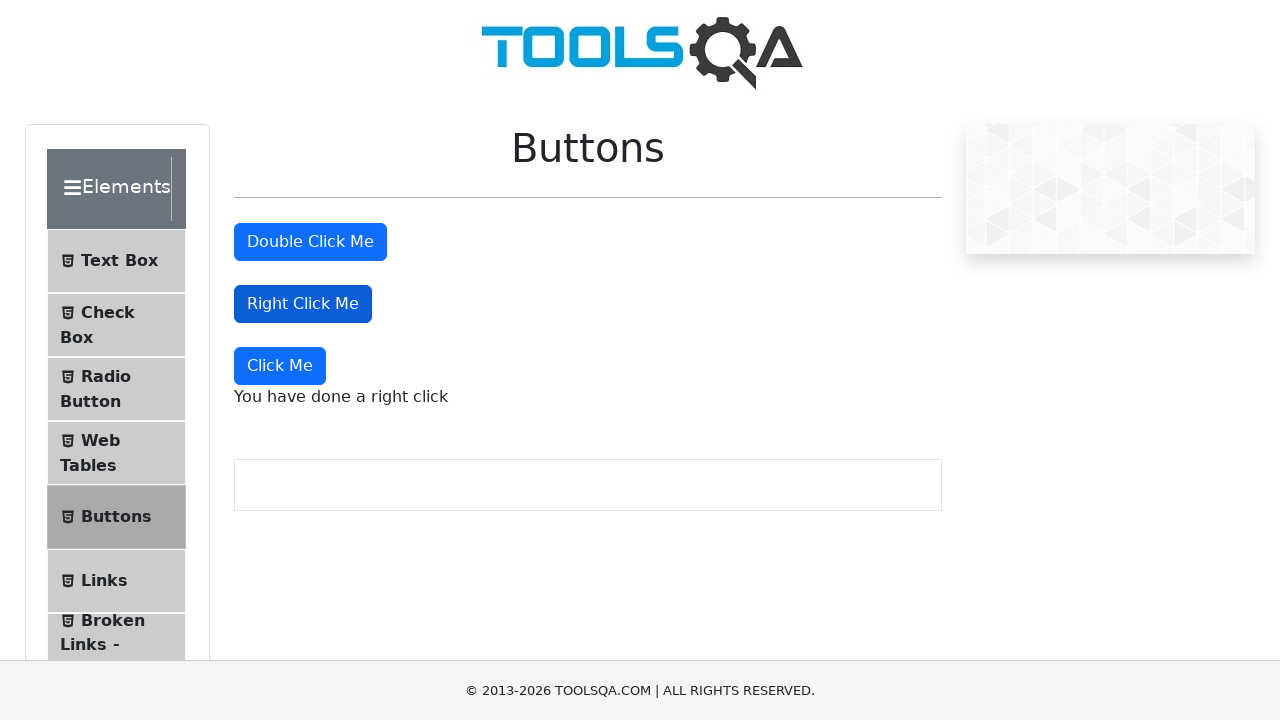

Success message became visible
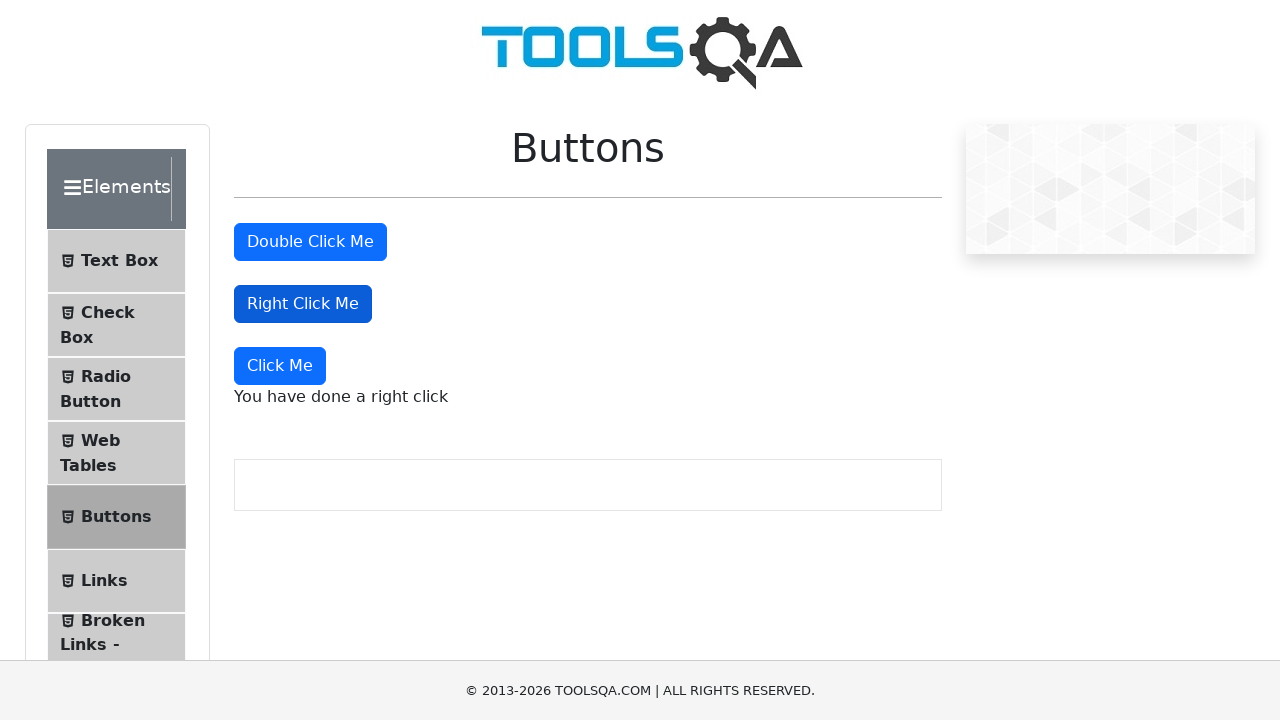

Verified success message text: 'You have done a right click'
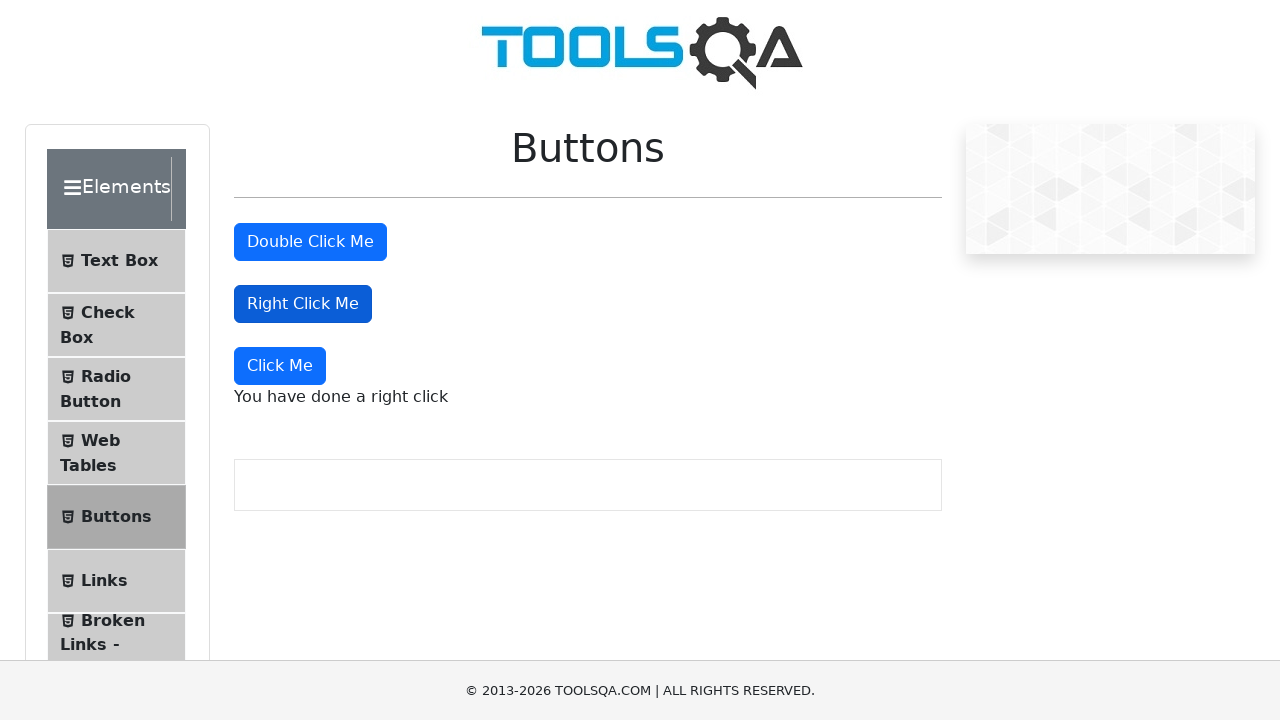

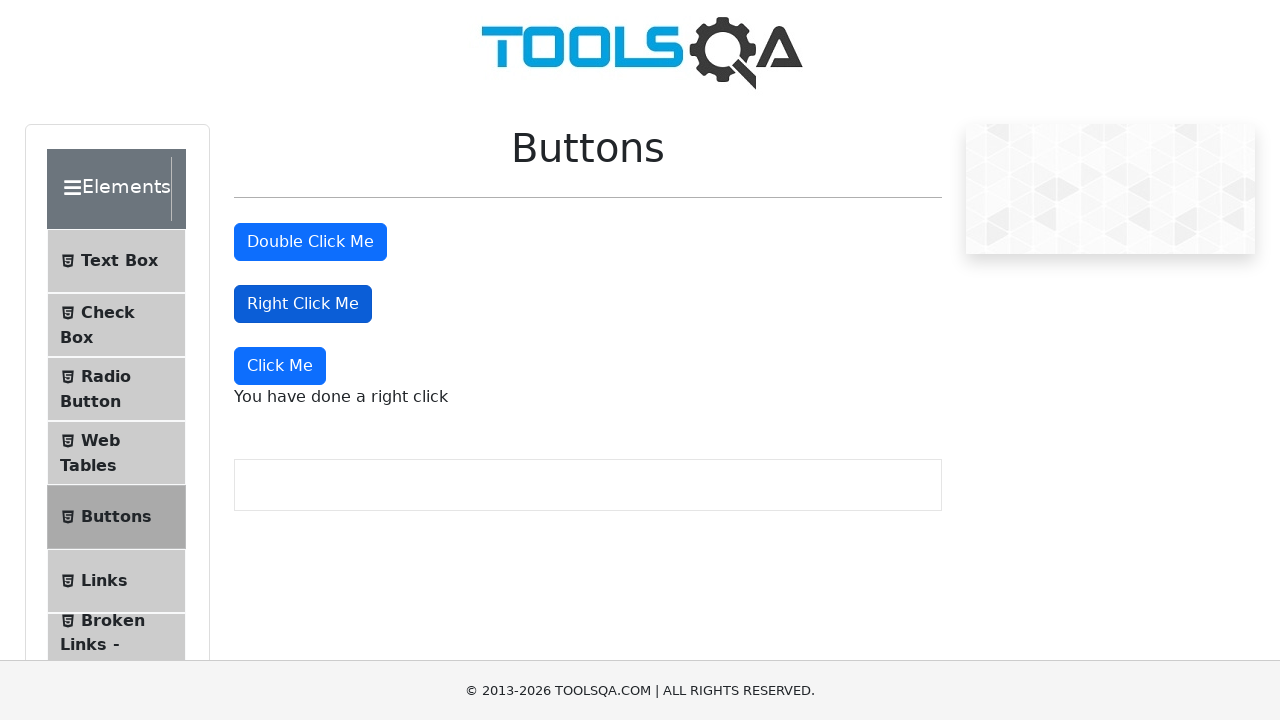